Navigates to Booking.com and verifies the page title

Starting URL: https://www.booking.com

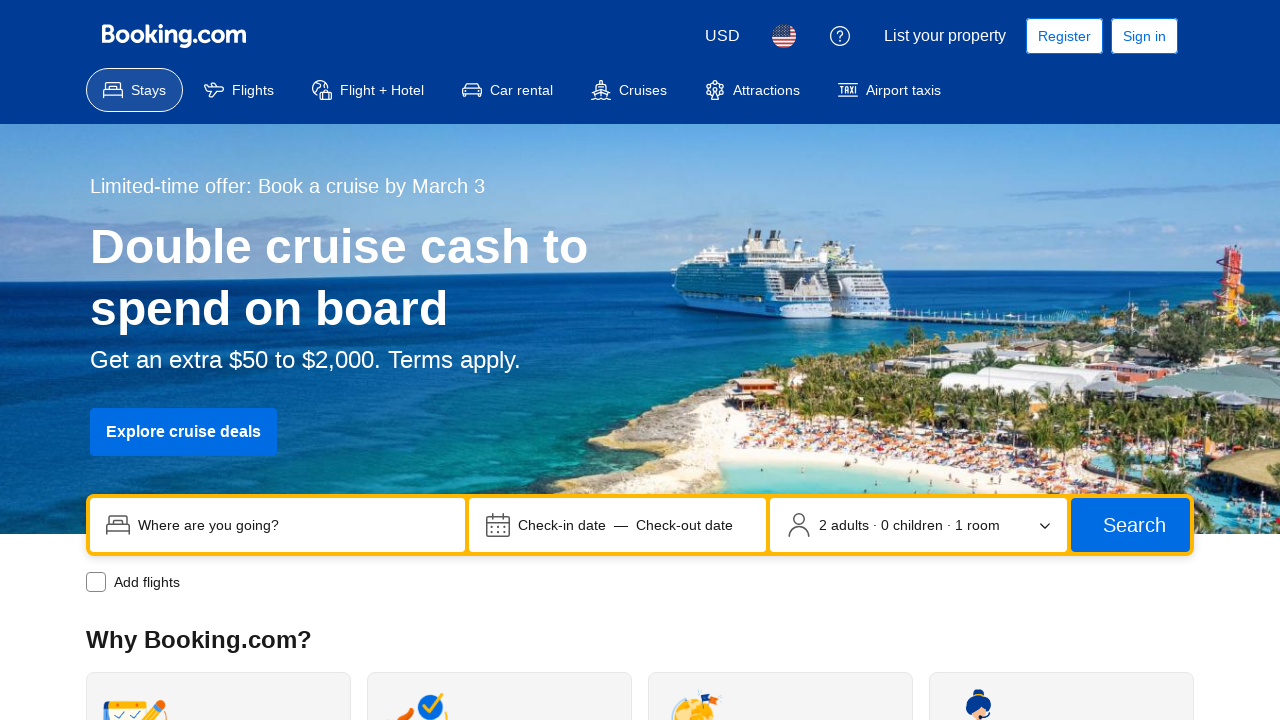

Navigated to https://www.booking.com
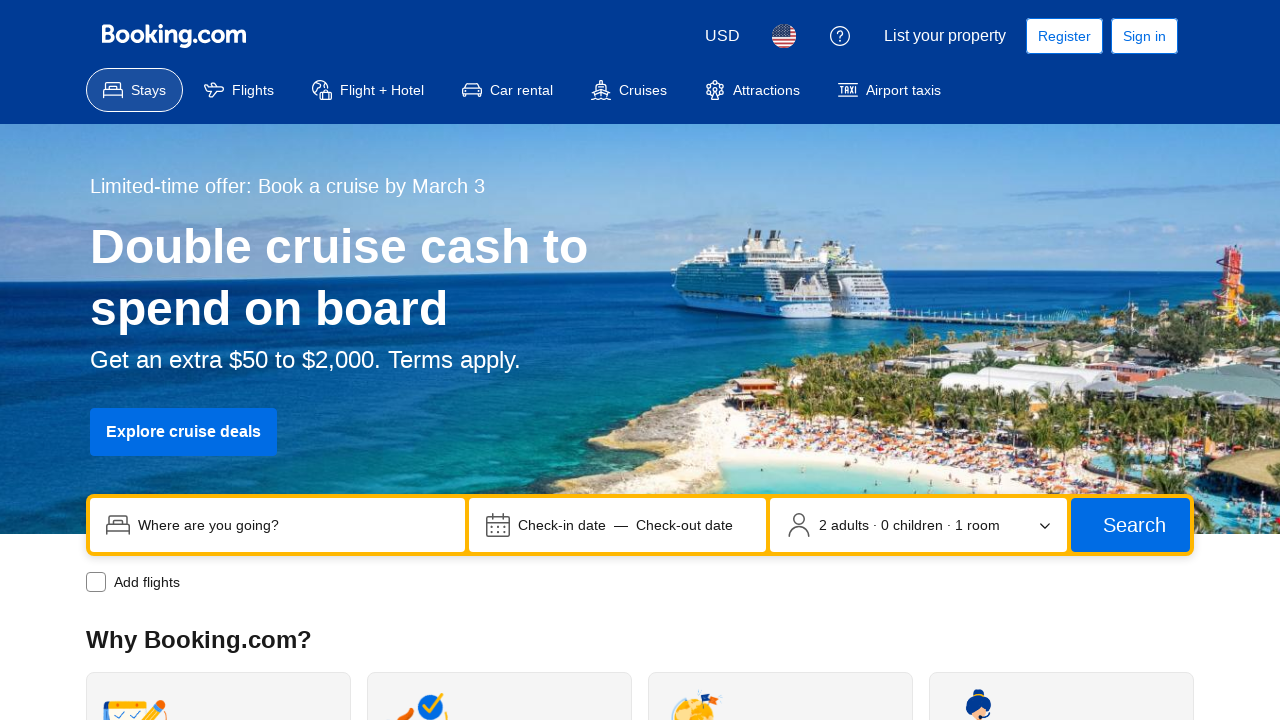

Retrieved page title
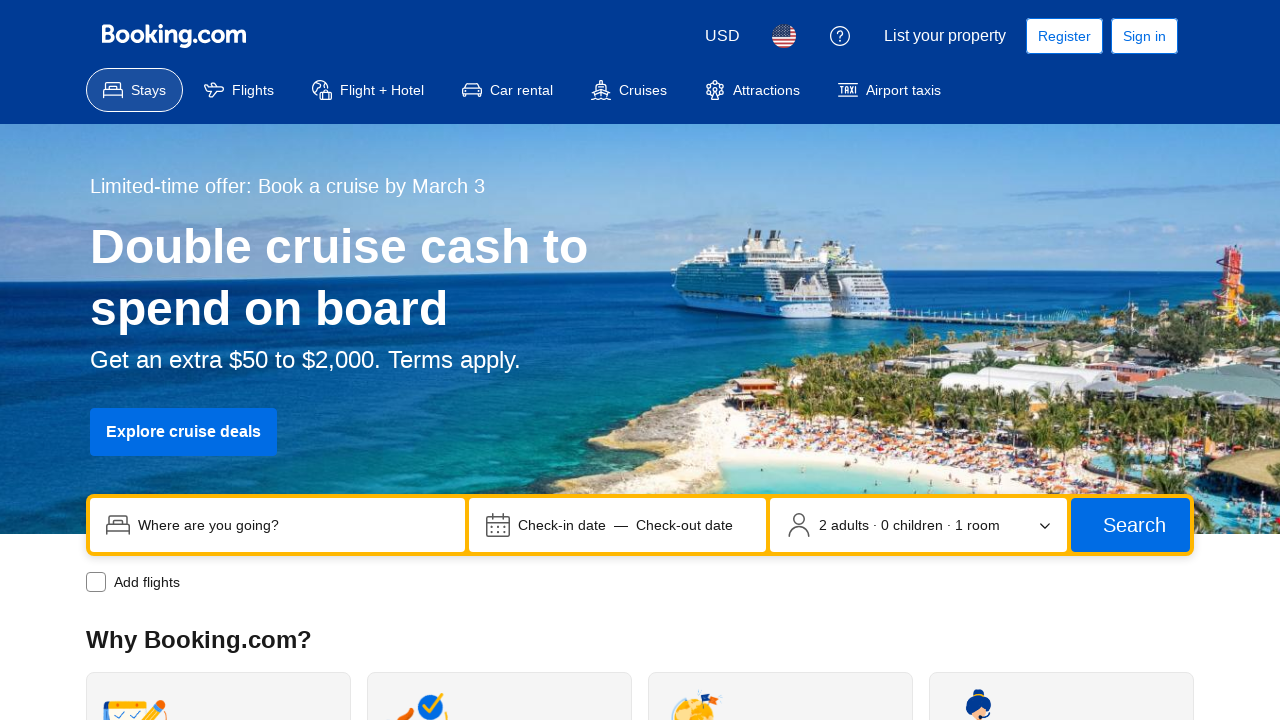

Verified page title contains 'Booking.com'
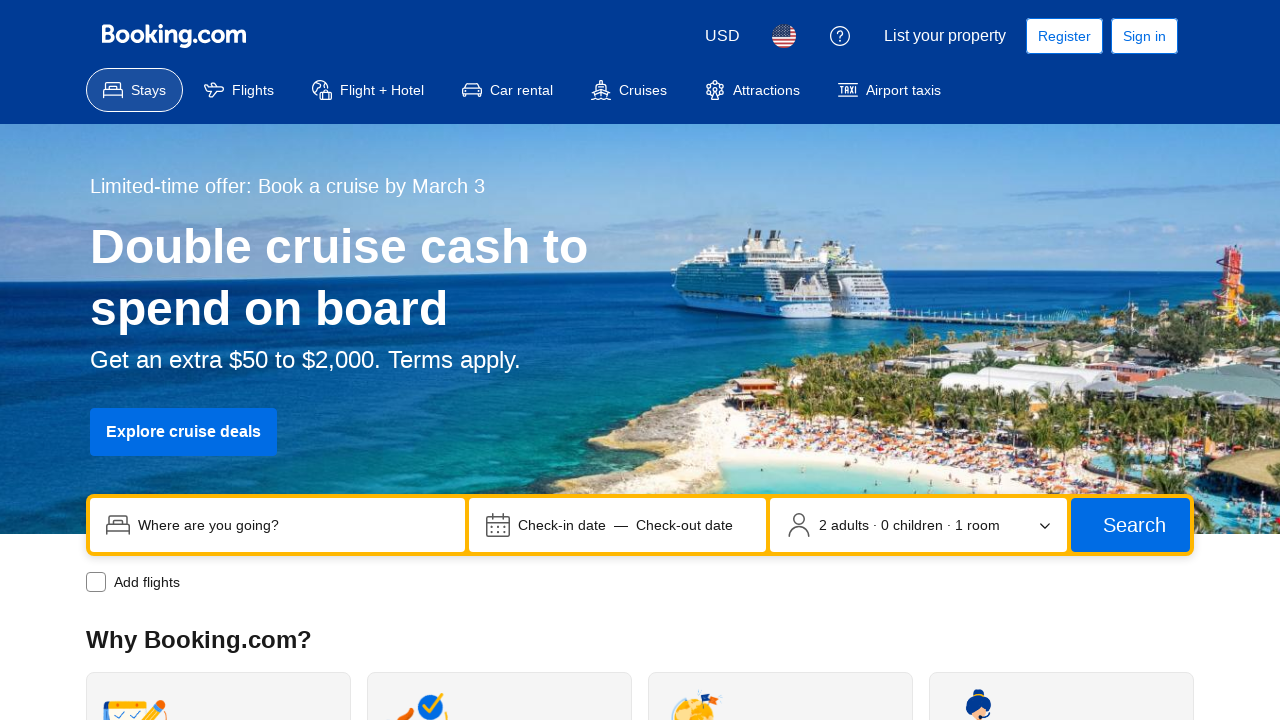

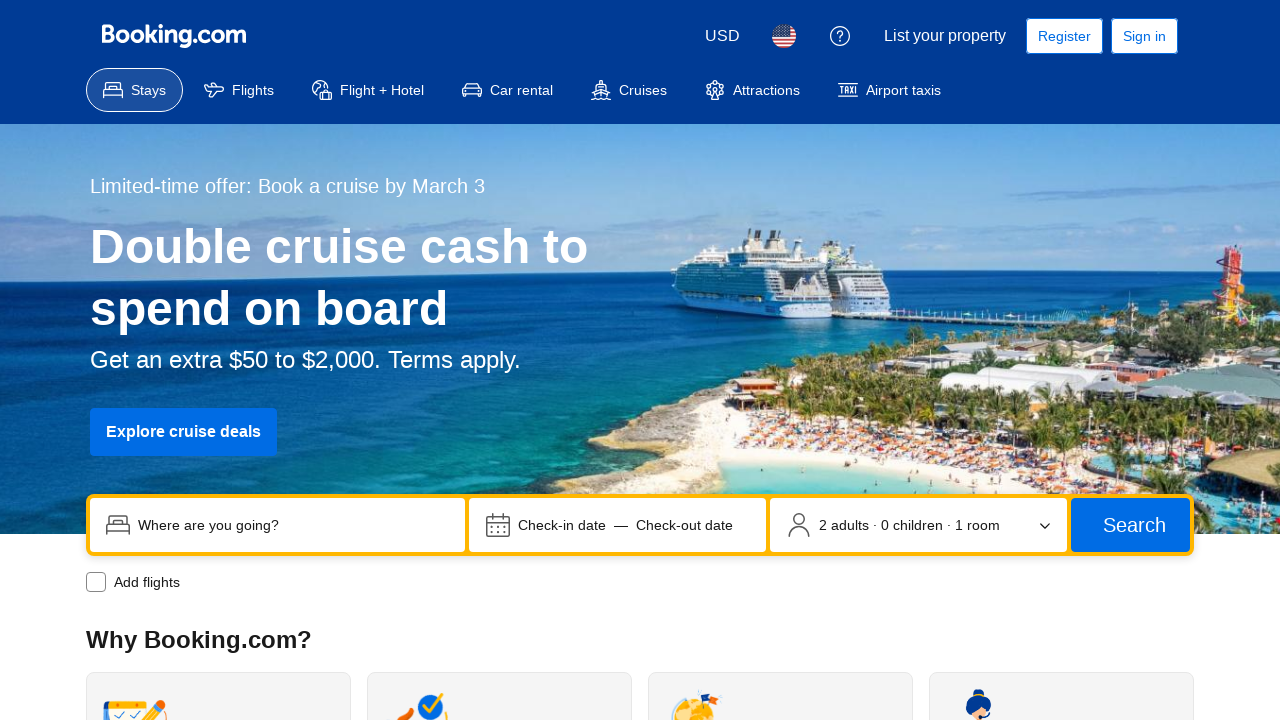